Locates and retrieves text from an h5 element on the student registration form page

Starting URL: https://demoqa.com/automation-practice-form

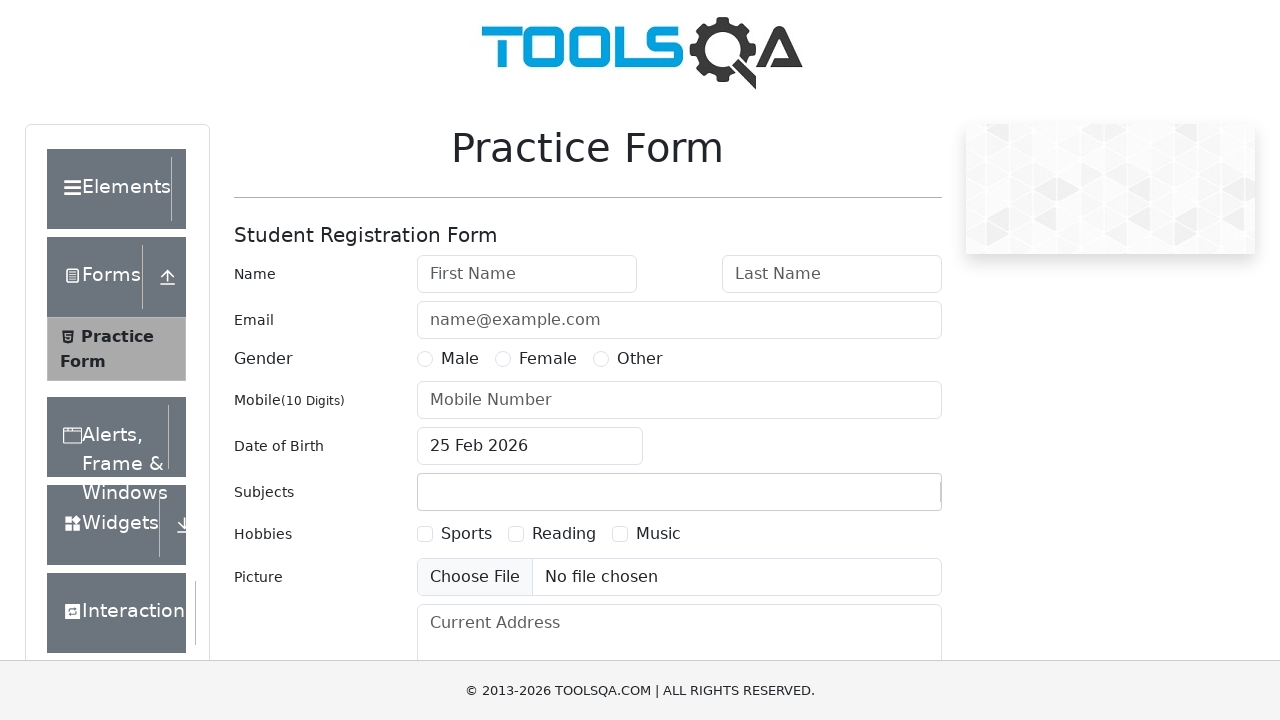

Navigated to student registration form page
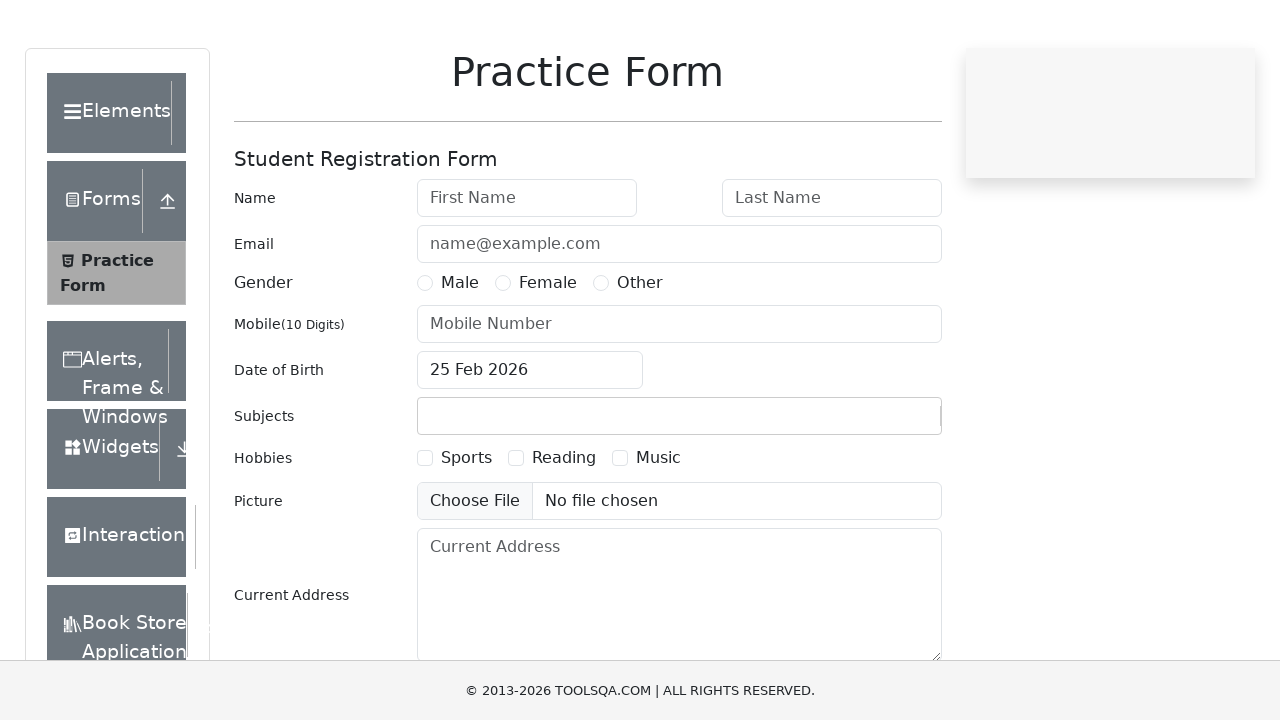

Located h5 element and retrieved text content
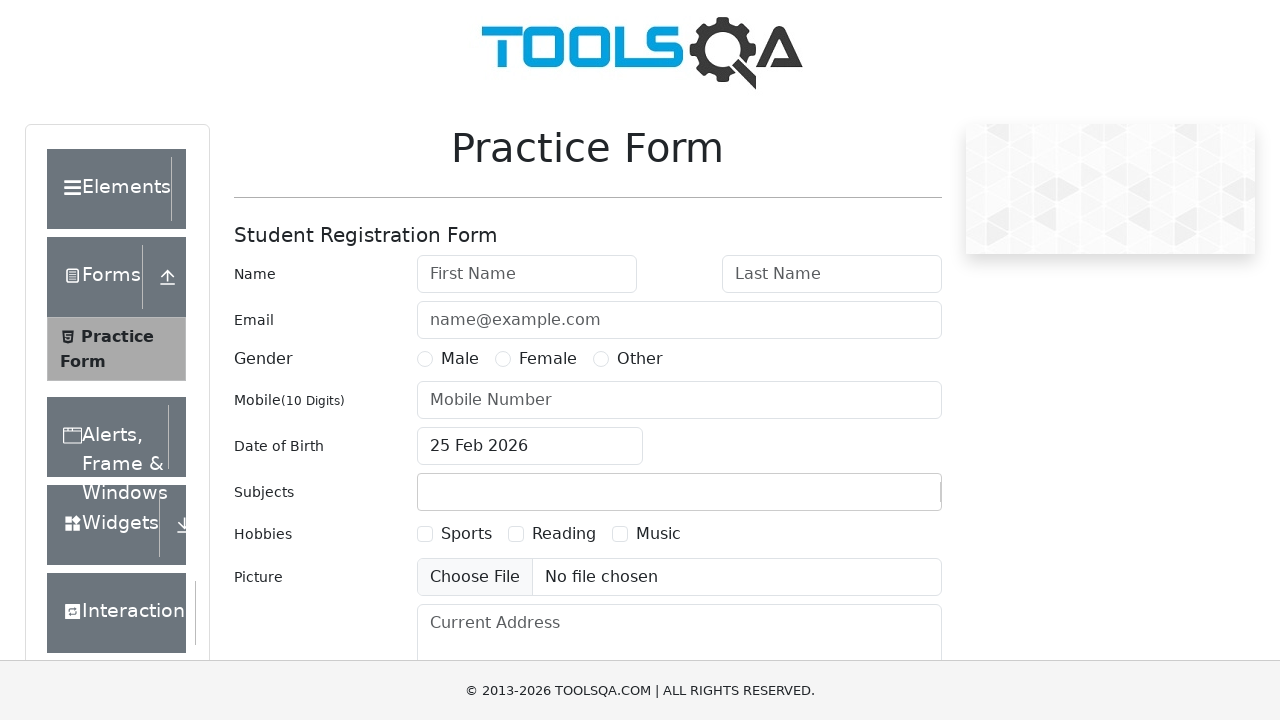

Printed h5 text: Student Registration Form
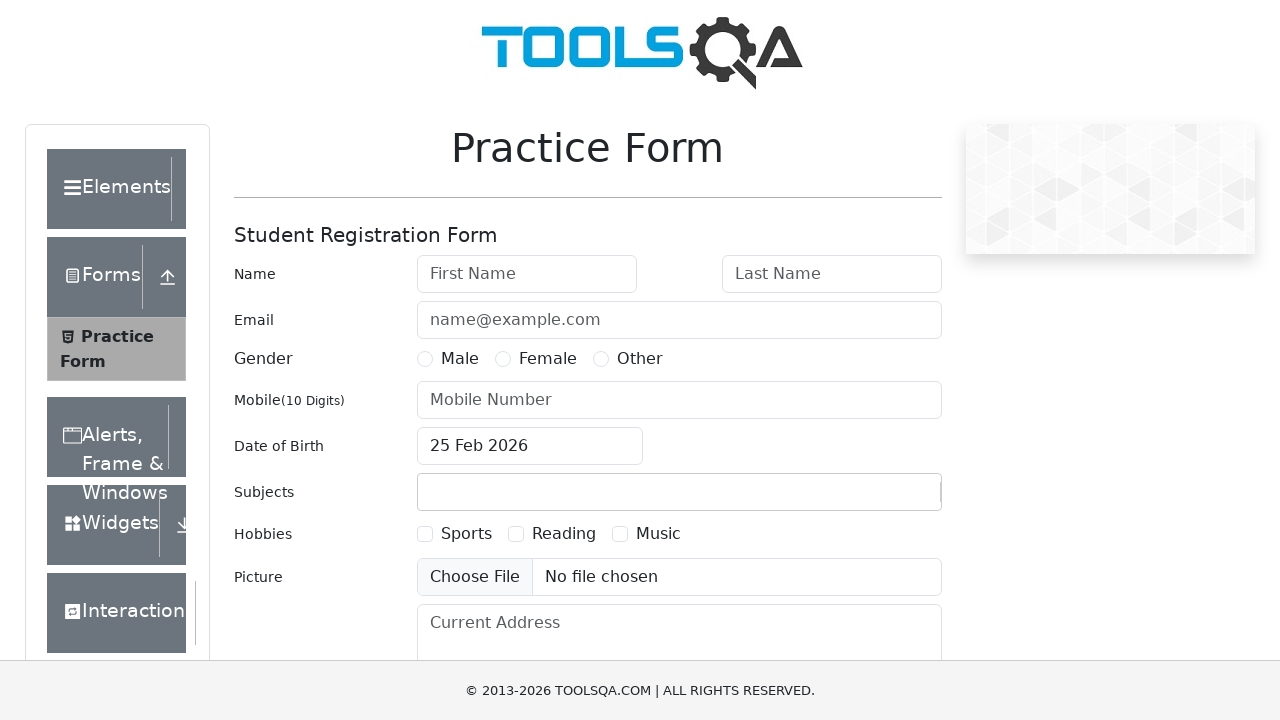

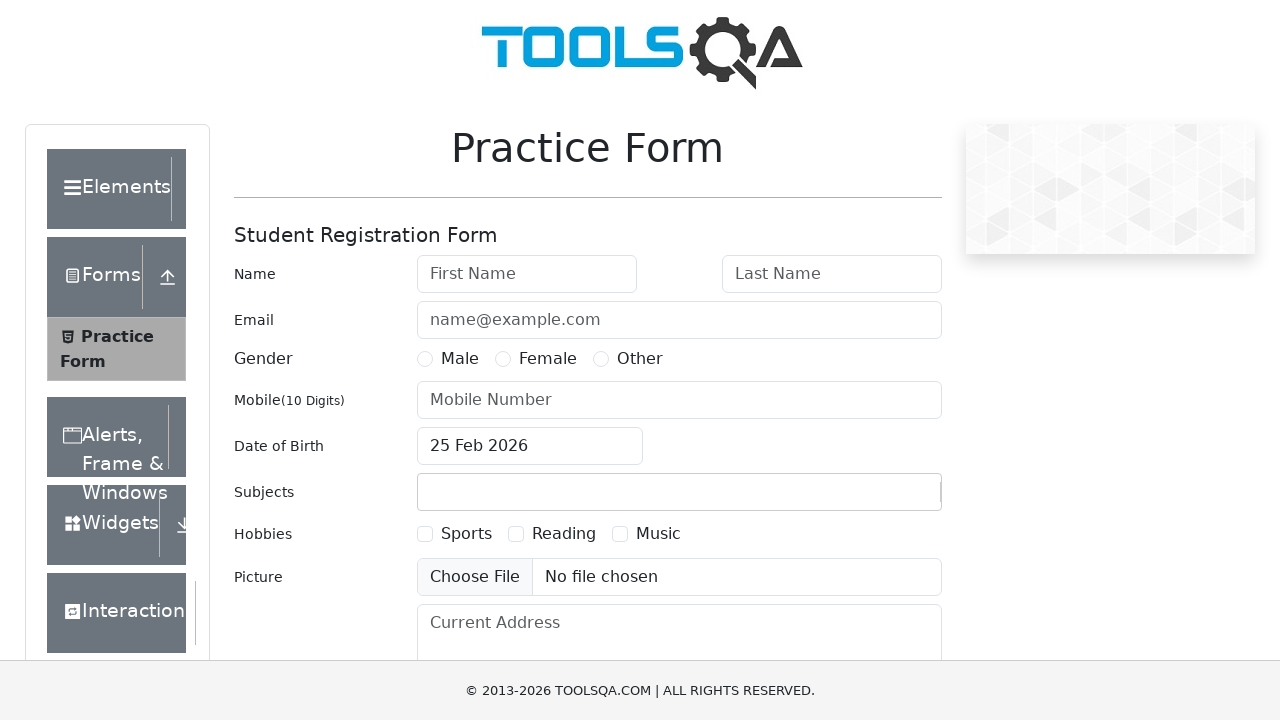